Tests that todo data persists after page reload

Starting URL: https://demo.playwright.dev/todomvc

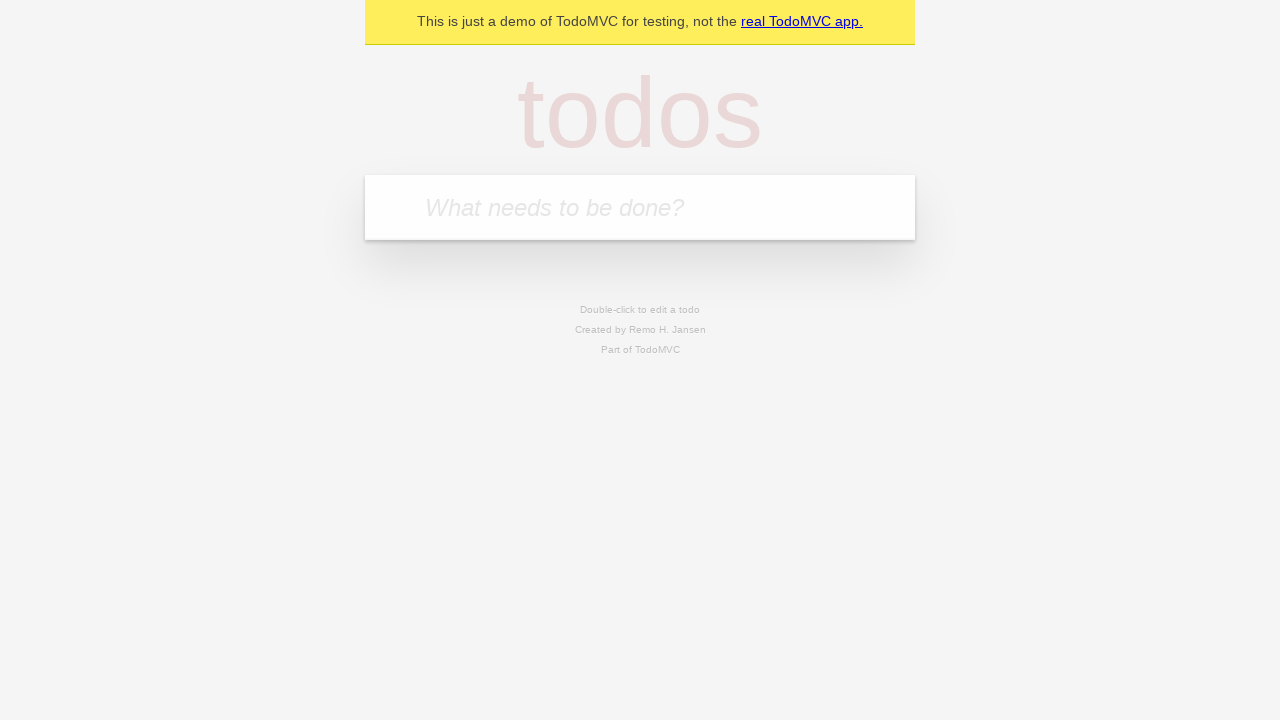

Located the todo input field
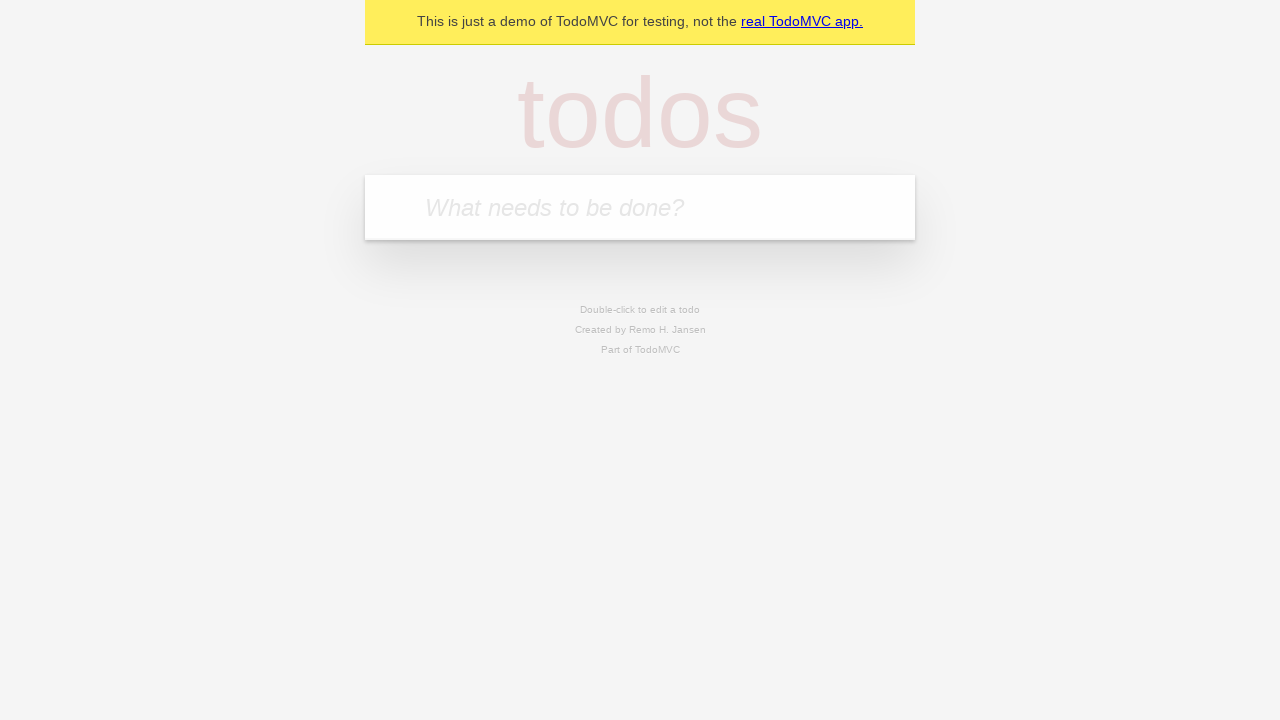

Filled todo input with 'buy some cheese' on internal:attr=[placeholder="What needs to be done?"i]
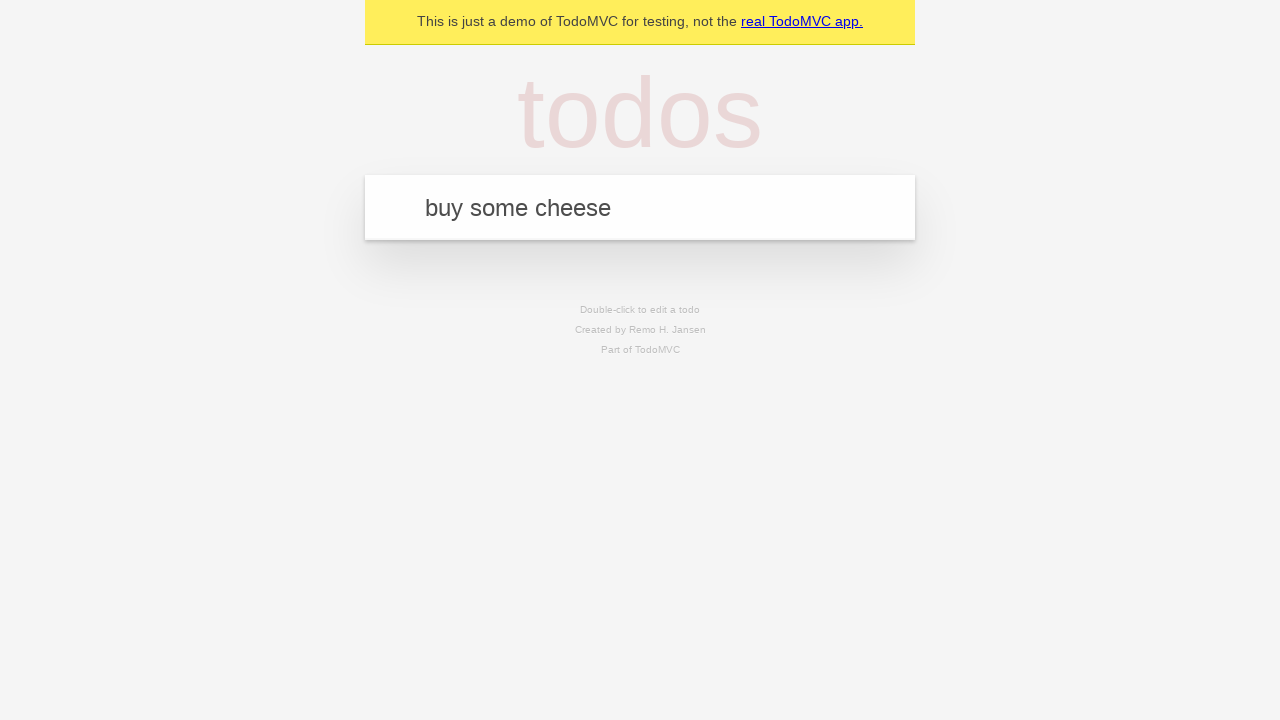

Pressed Enter to create todo 'buy some cheese' on internal:attr=[placeholder="What needs to be done?"i]
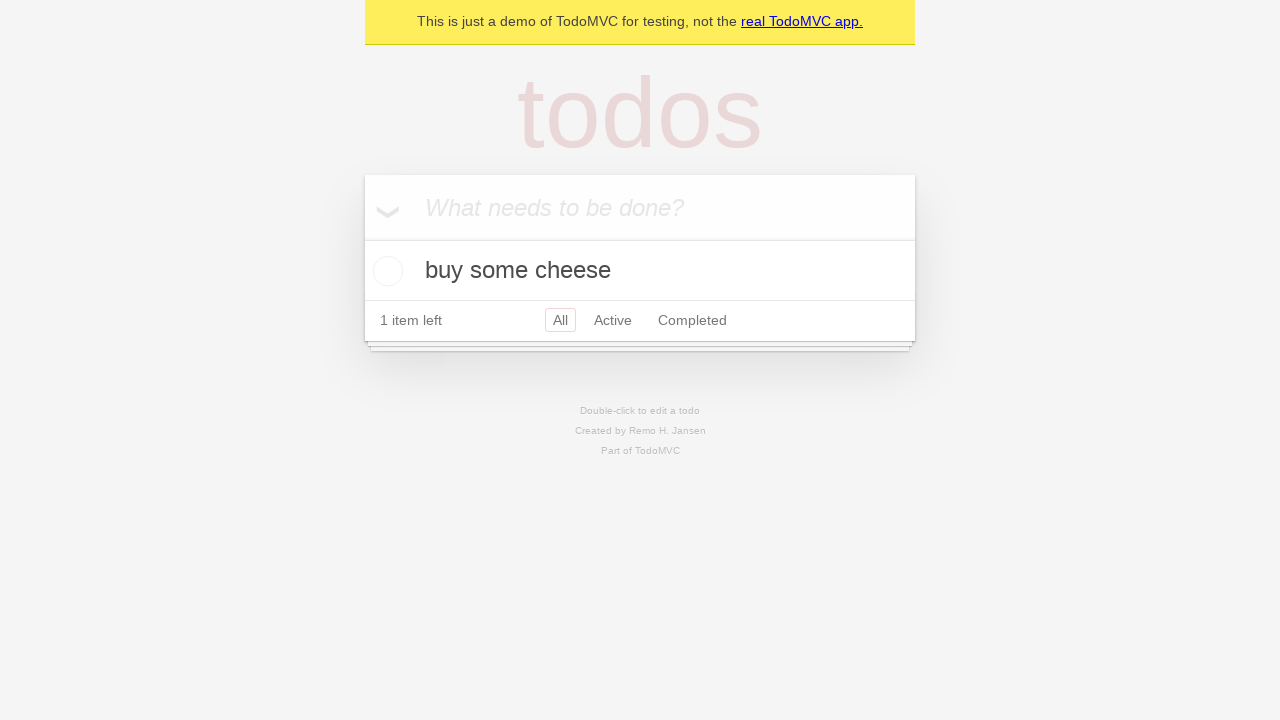

Filled todo input with 'feed the cat' on internal:attr=[placeholder="What needs to be done?"i]
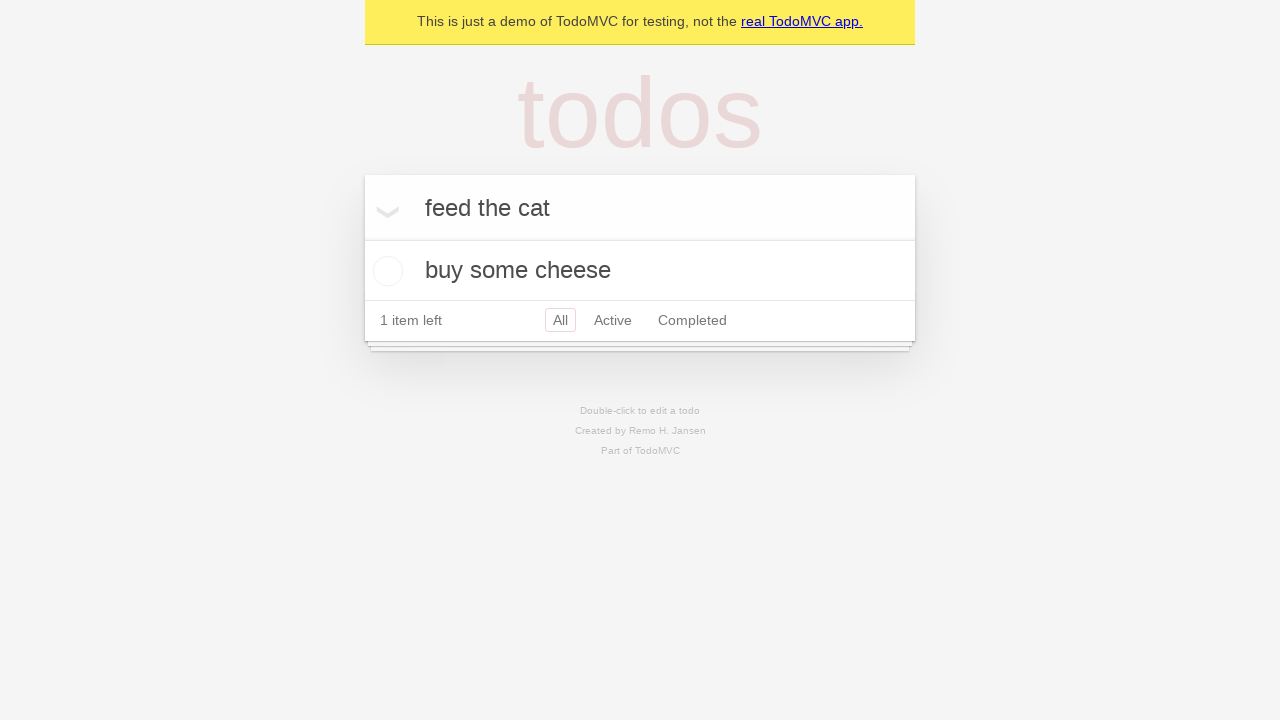

Pressed Enter to create todo 'feed the cat' on internal:attr=[placeholder="What needs to be done?"i]
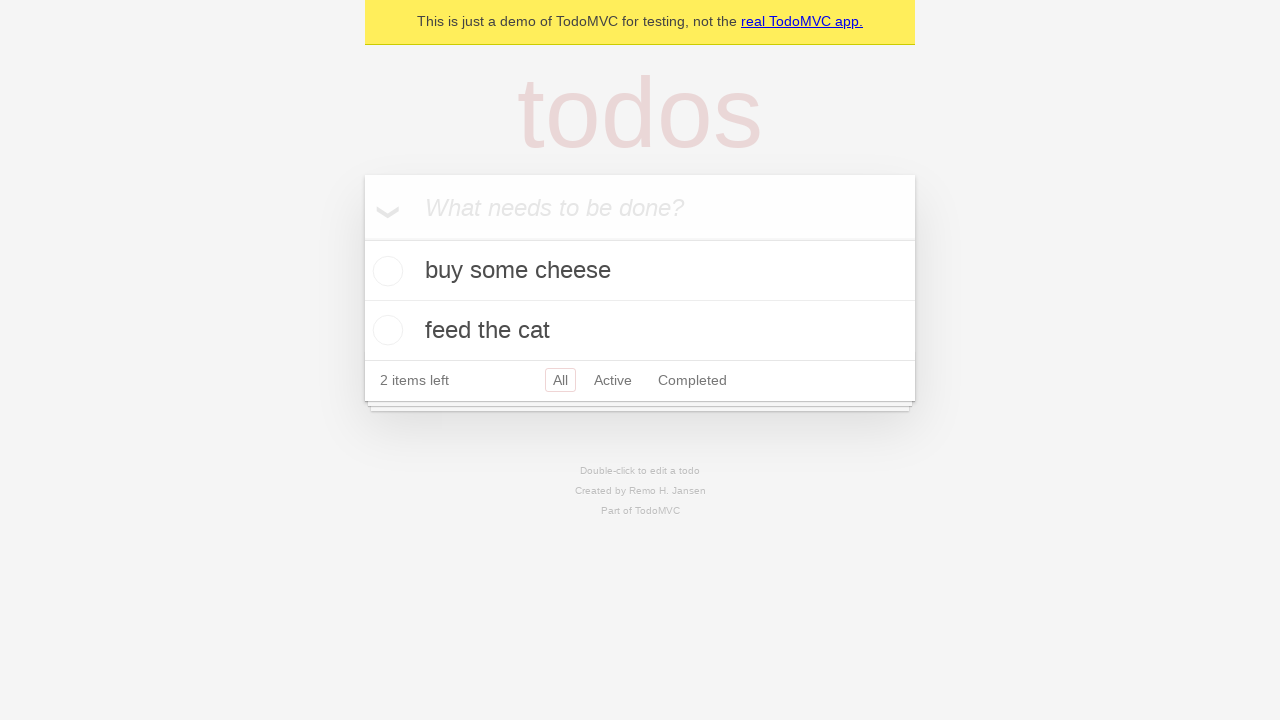

Waited for second todo item to appear
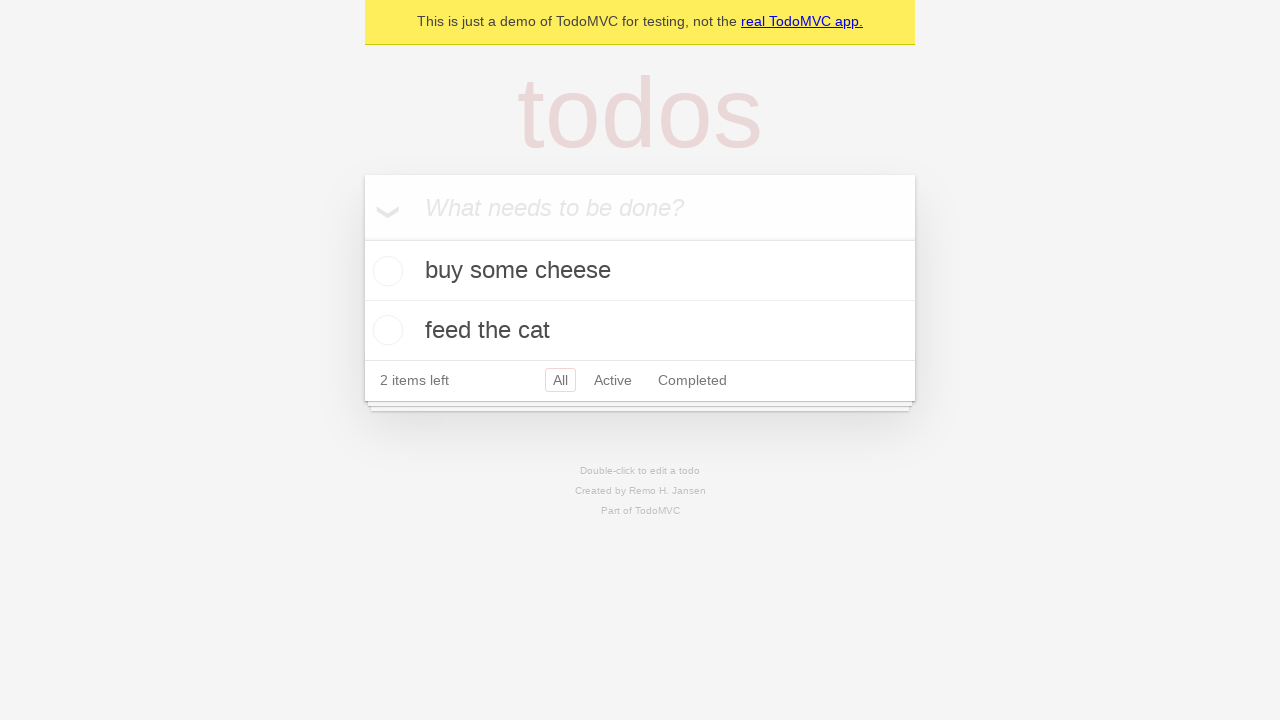

Located all todo items
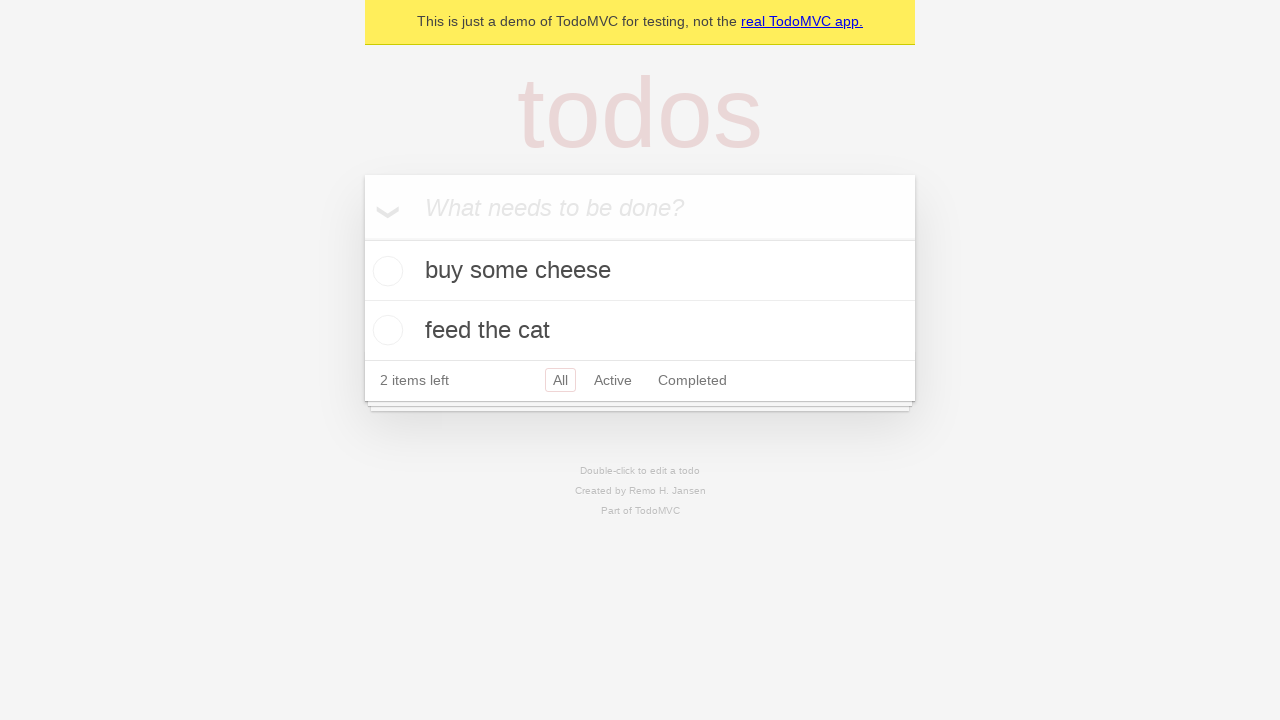

Located checkbox for first todo item
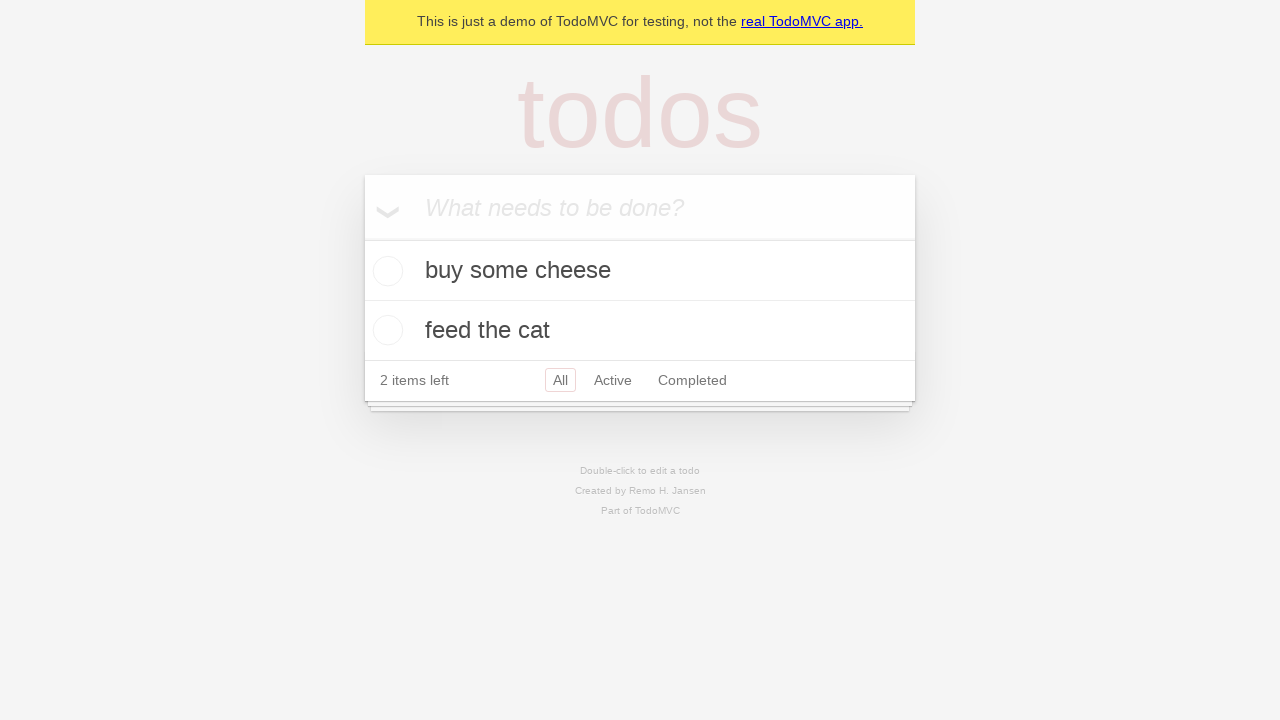

Checked the first todo item at (385, 271) on internal:testid=[data-testid="todo-item"s] >> nth=0 >> internal:role=checkbox
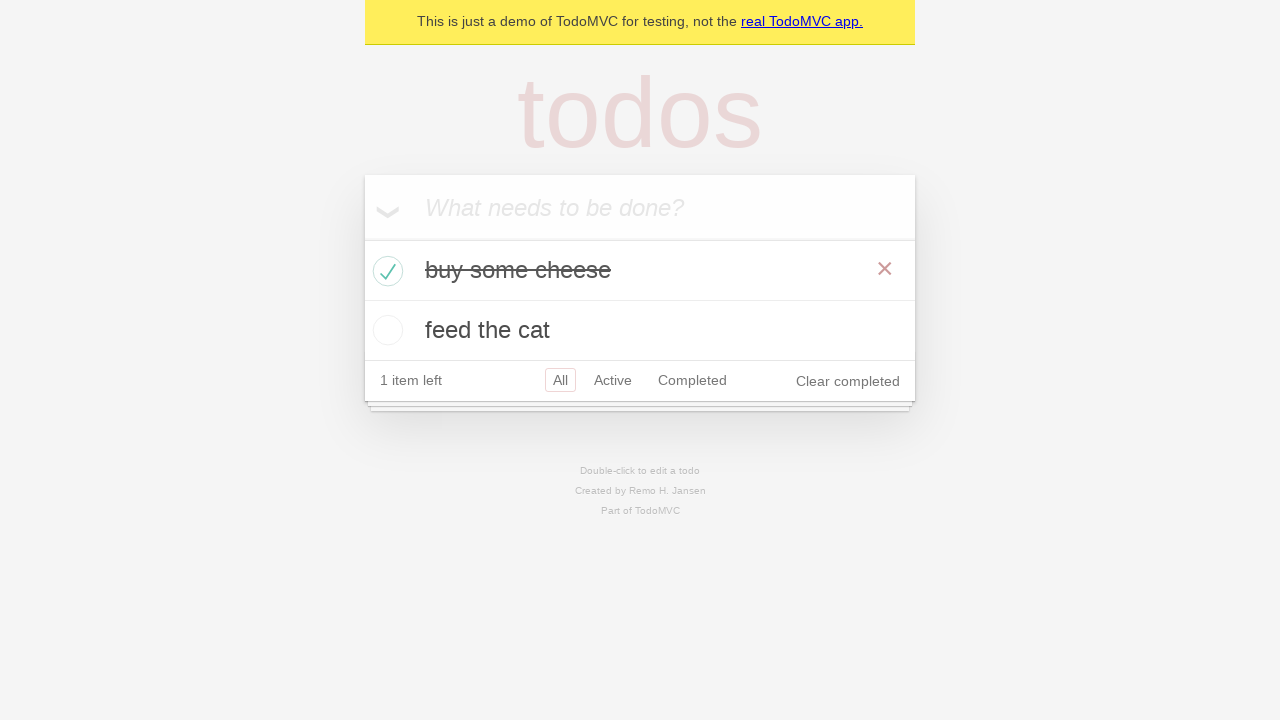

Reloaded the page
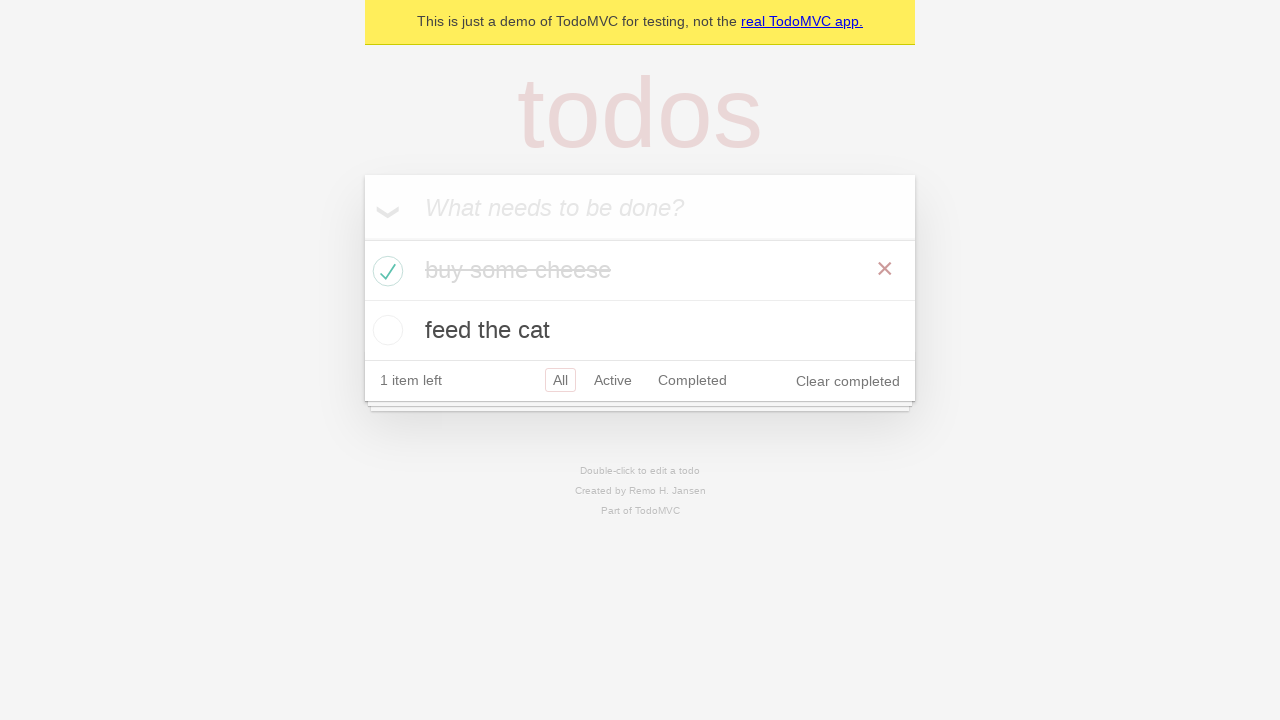

Waited for todo items to load after page reload
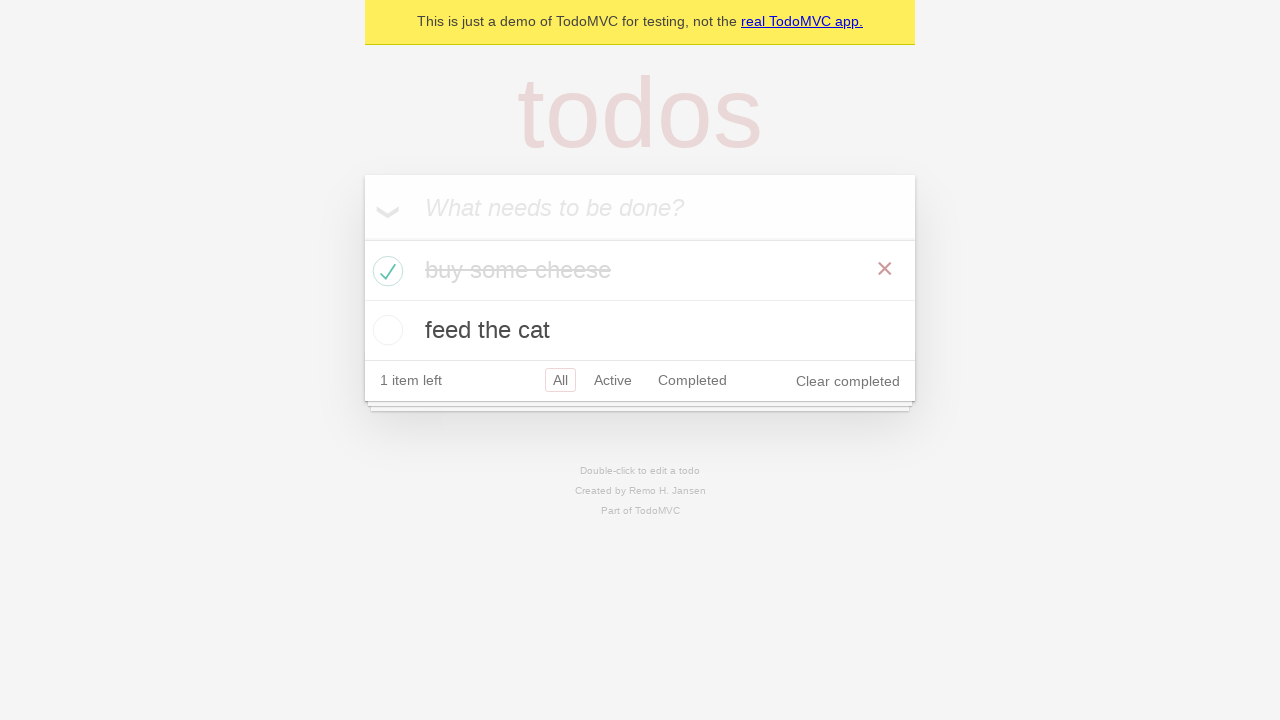

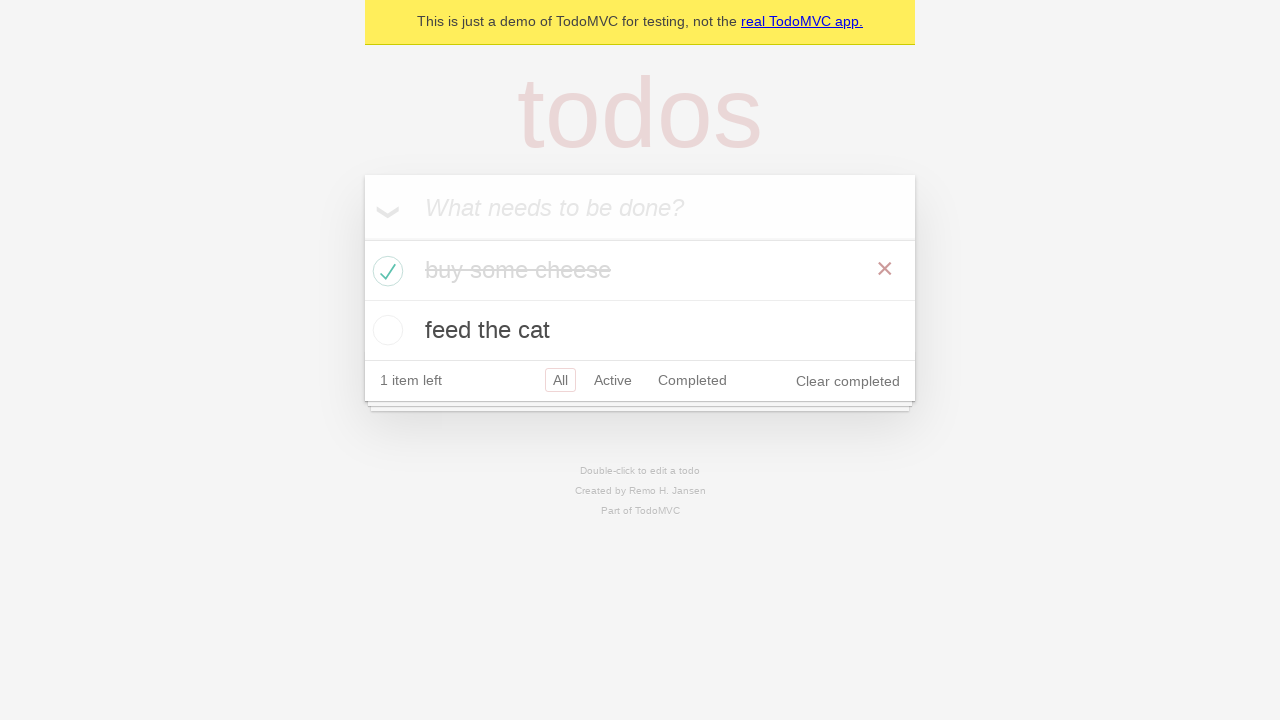